Loads the Allara Health homepage and asserts that the page title is not empty

Starting URL: https://allarahealth.com

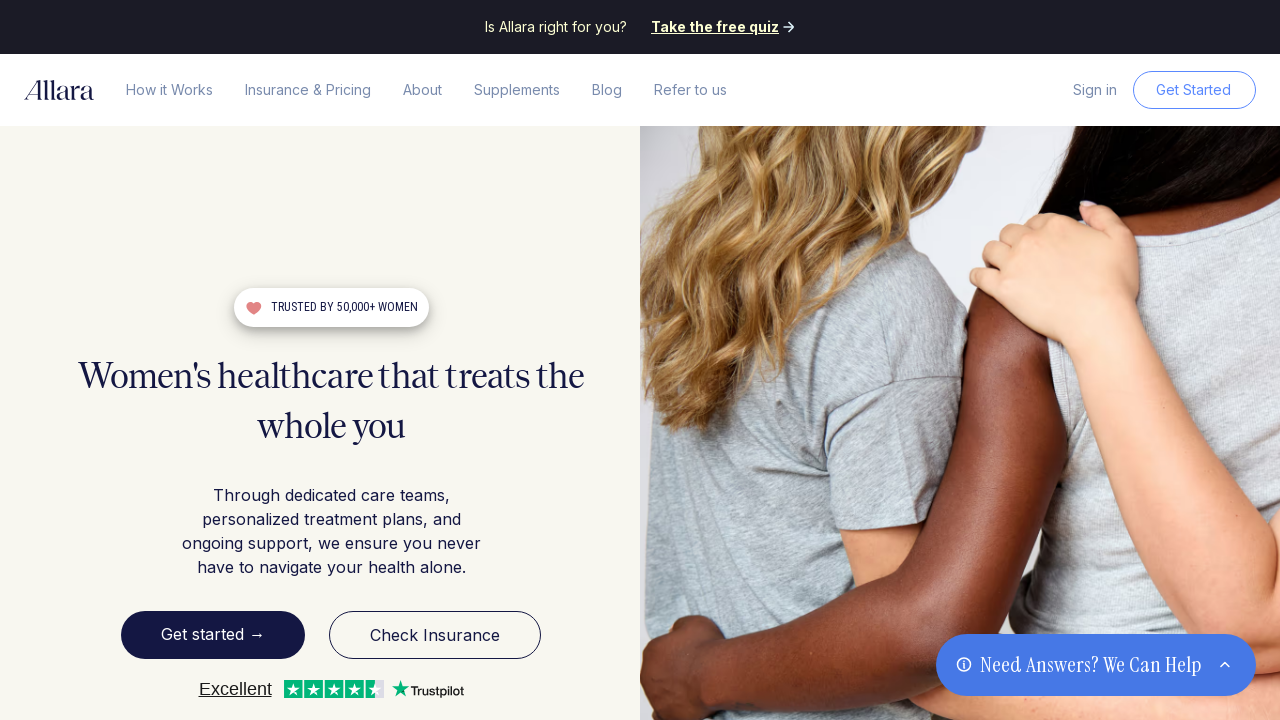

Waited for page to reach domcontentloaded state
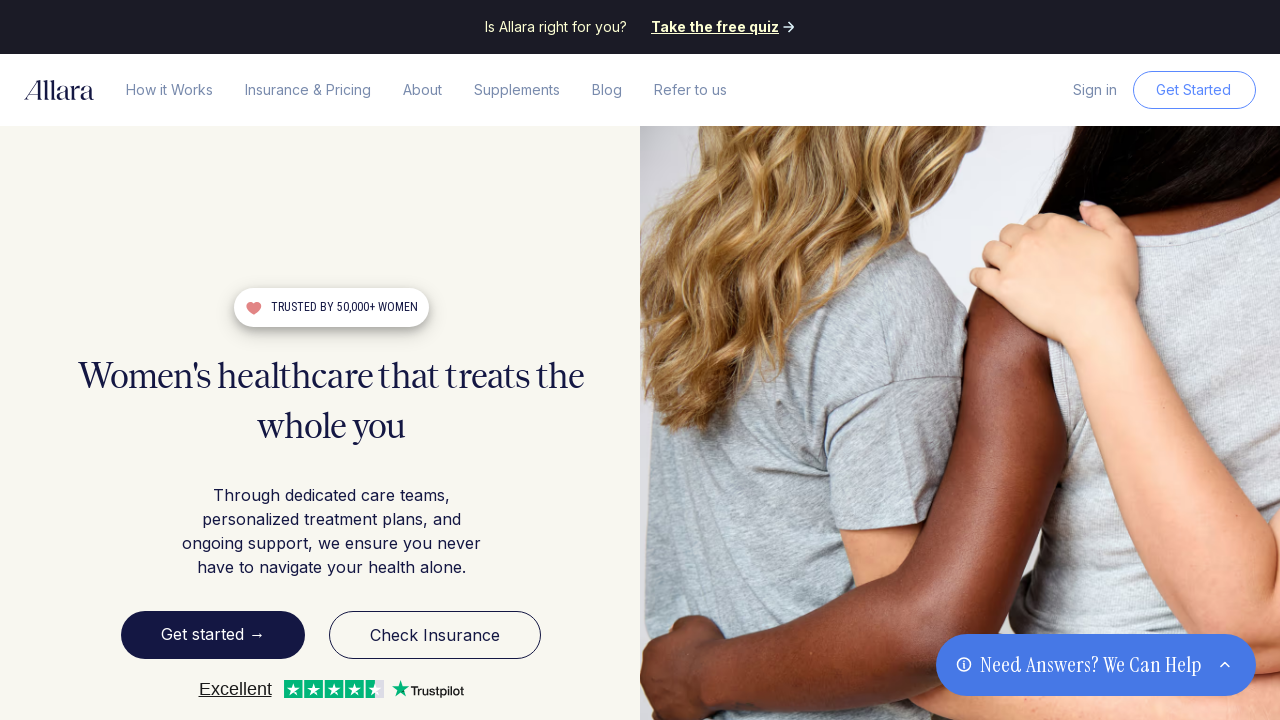

Asserted that page title is not empty
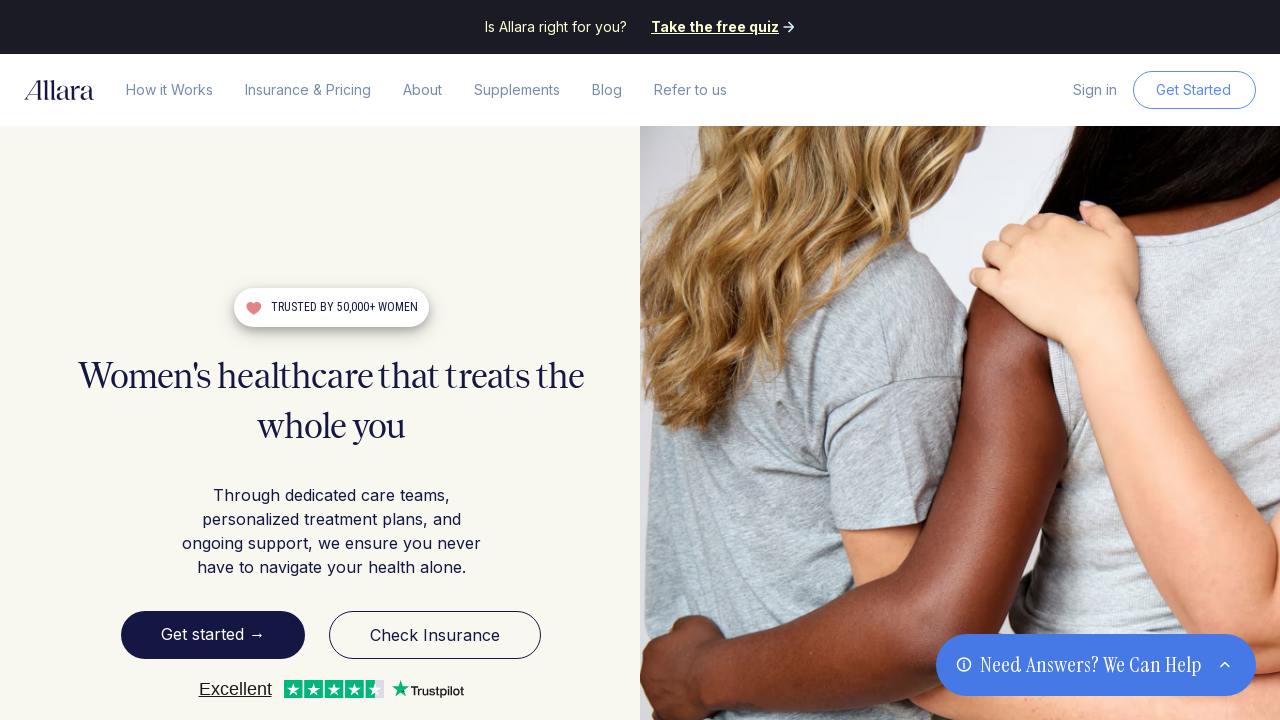

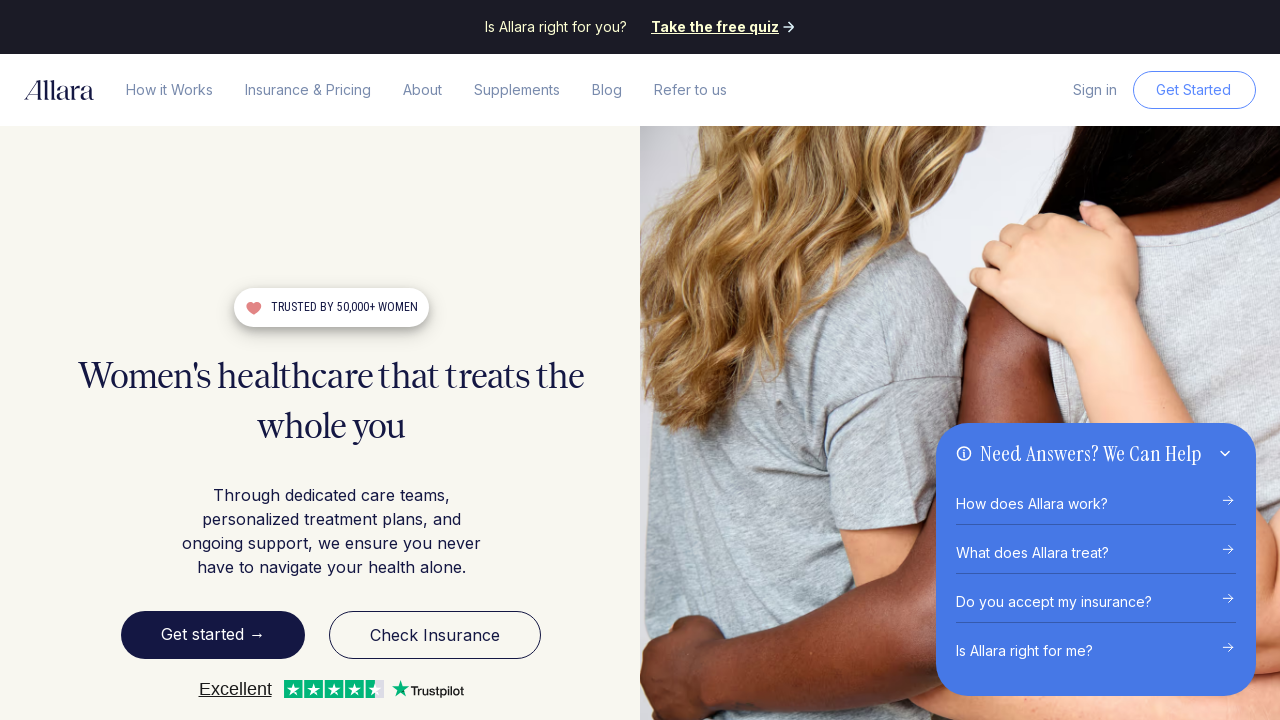